Tests radio button functionality by clicking on the hockey radio button

Starting URL: https://practice.cydeo.com/radio_buttons

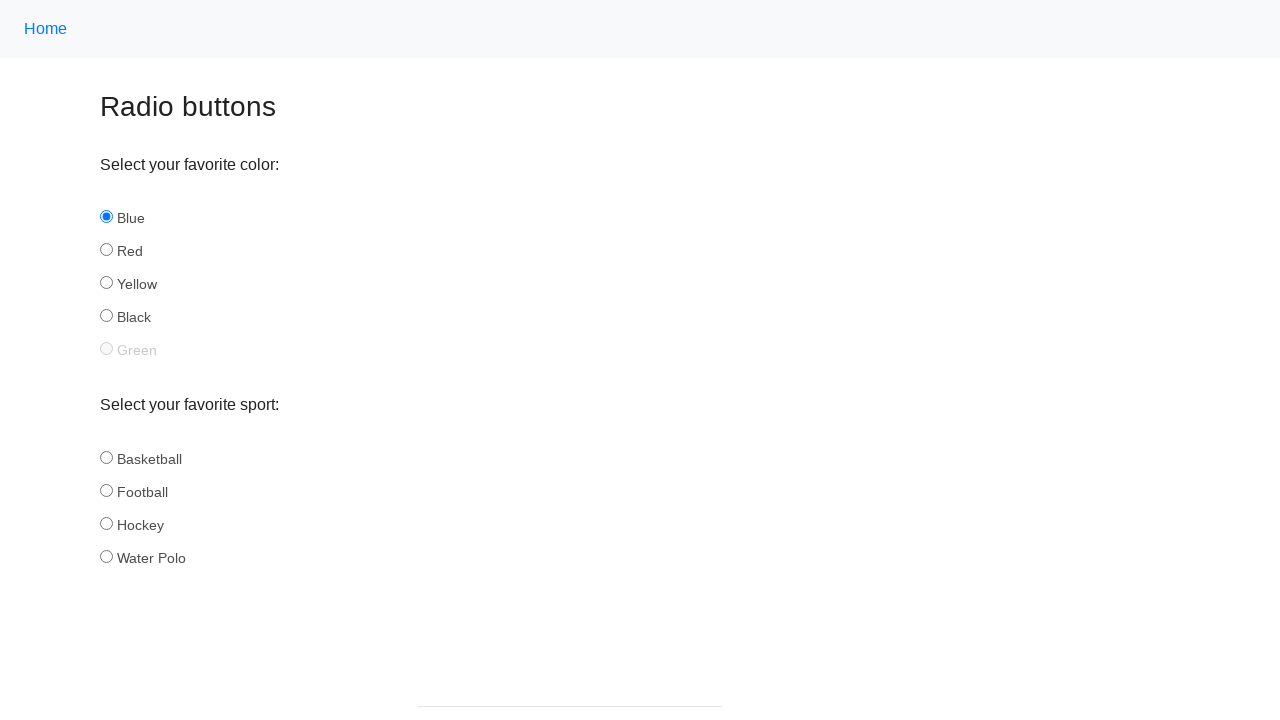

Waited for hockey radio button to load
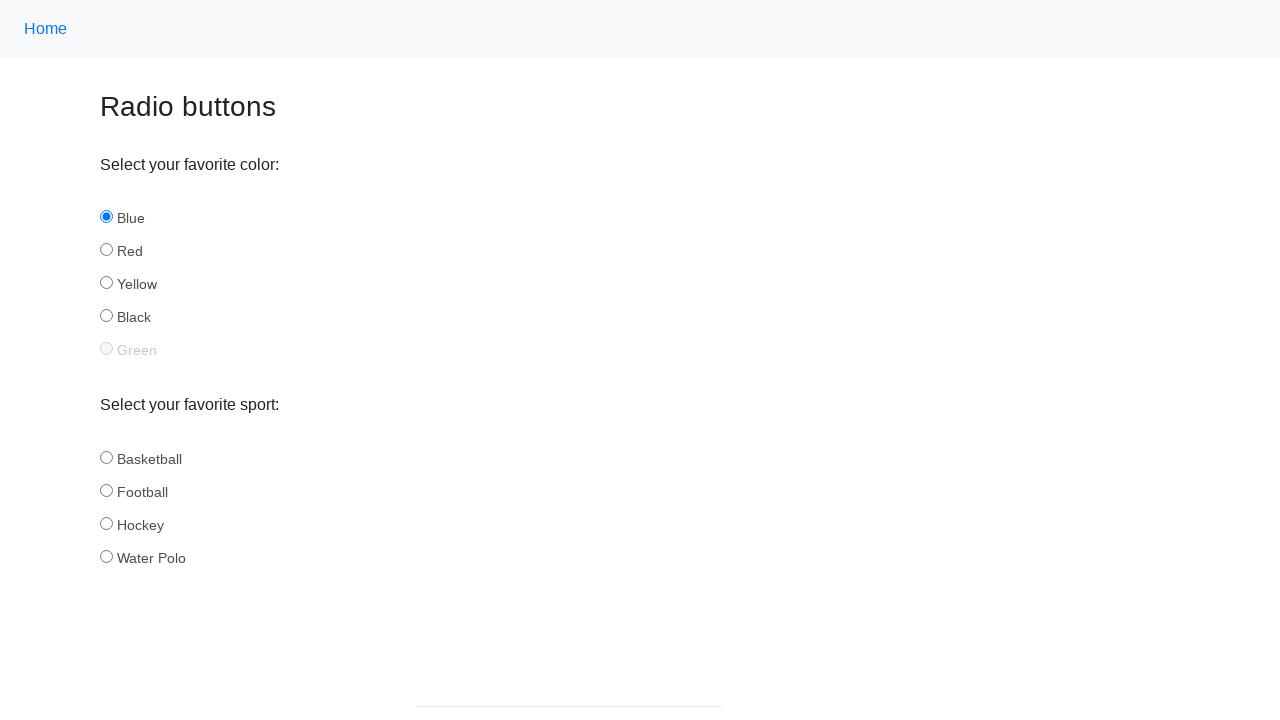

Clicked the hockey radio button at (106, 523) on input#hockey
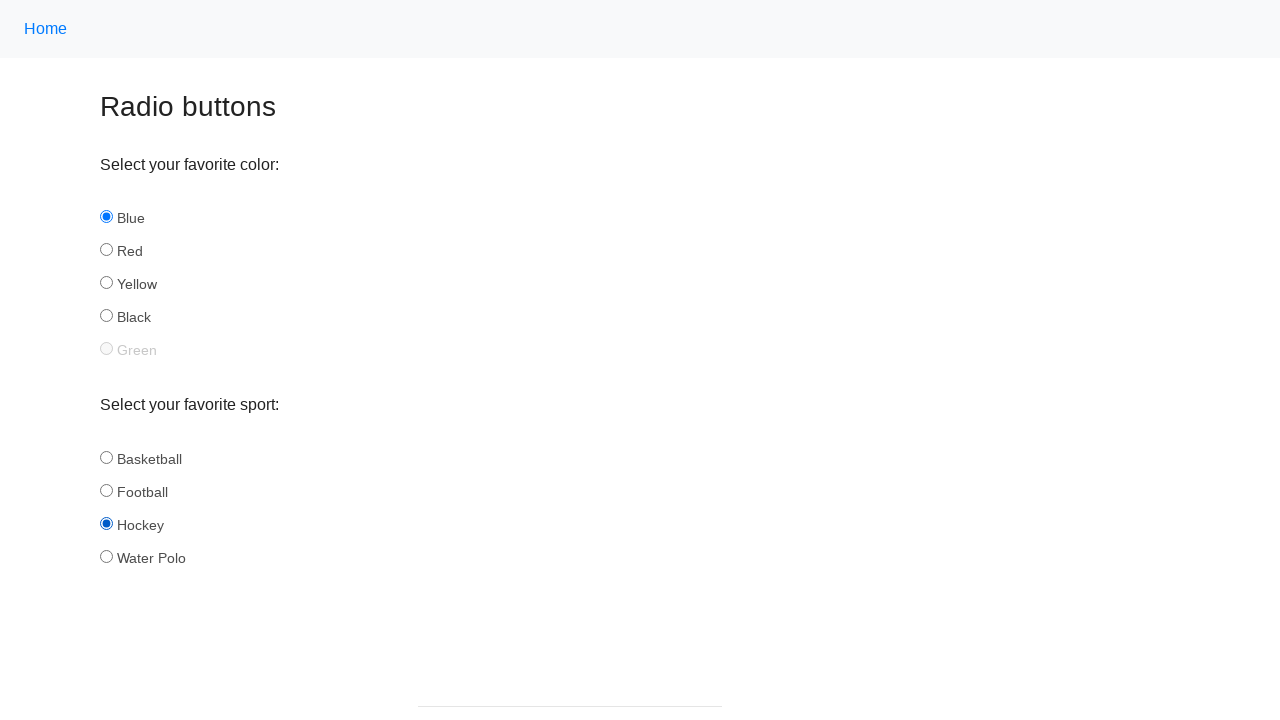

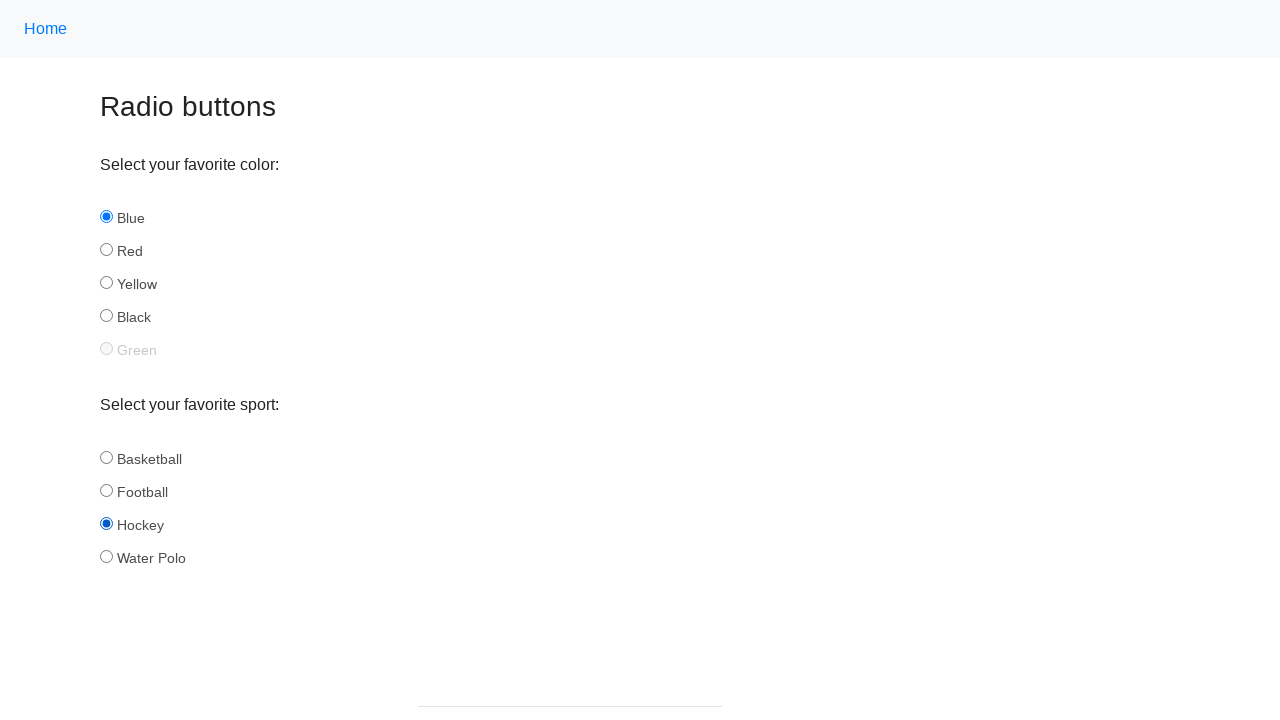